Tests Shadow DOM interaction by navigating to a practice page and filling a text input field that is nested within multiple shadow roots.

Starting URL: https://selectorshub.com/xpath-practice-page/

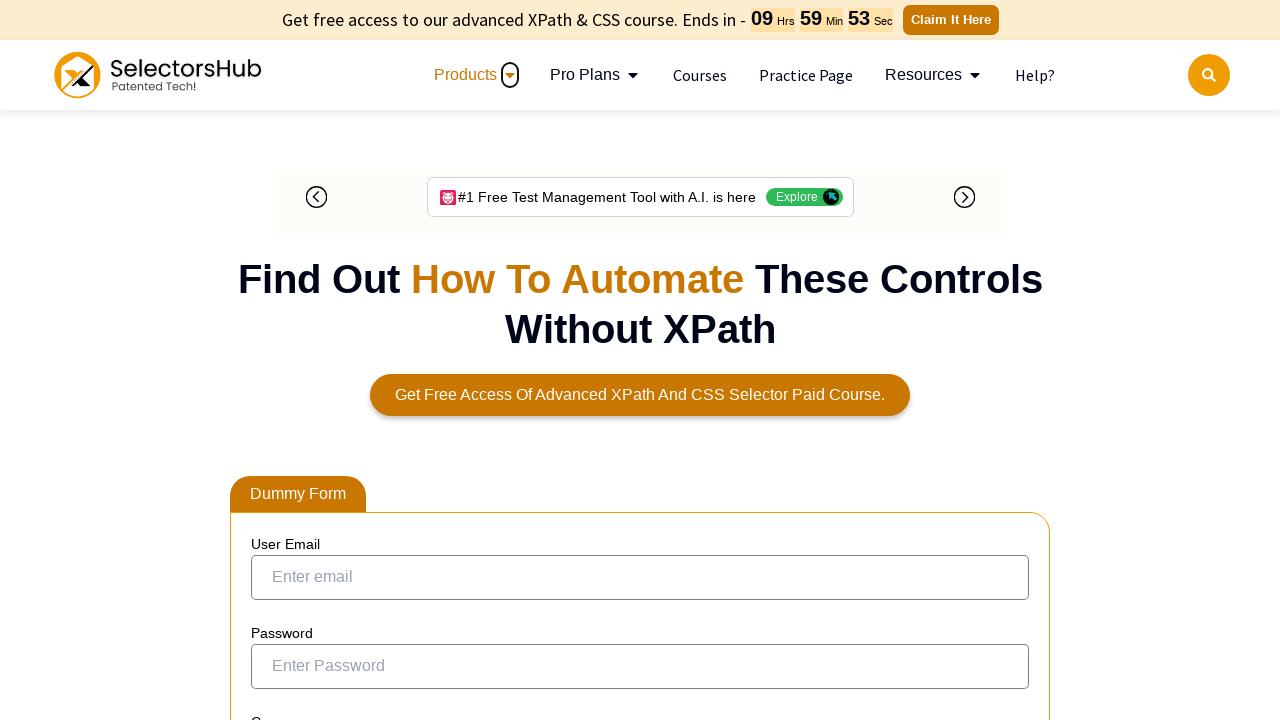

Waited 3000ms for shadow DOM elements to be ready
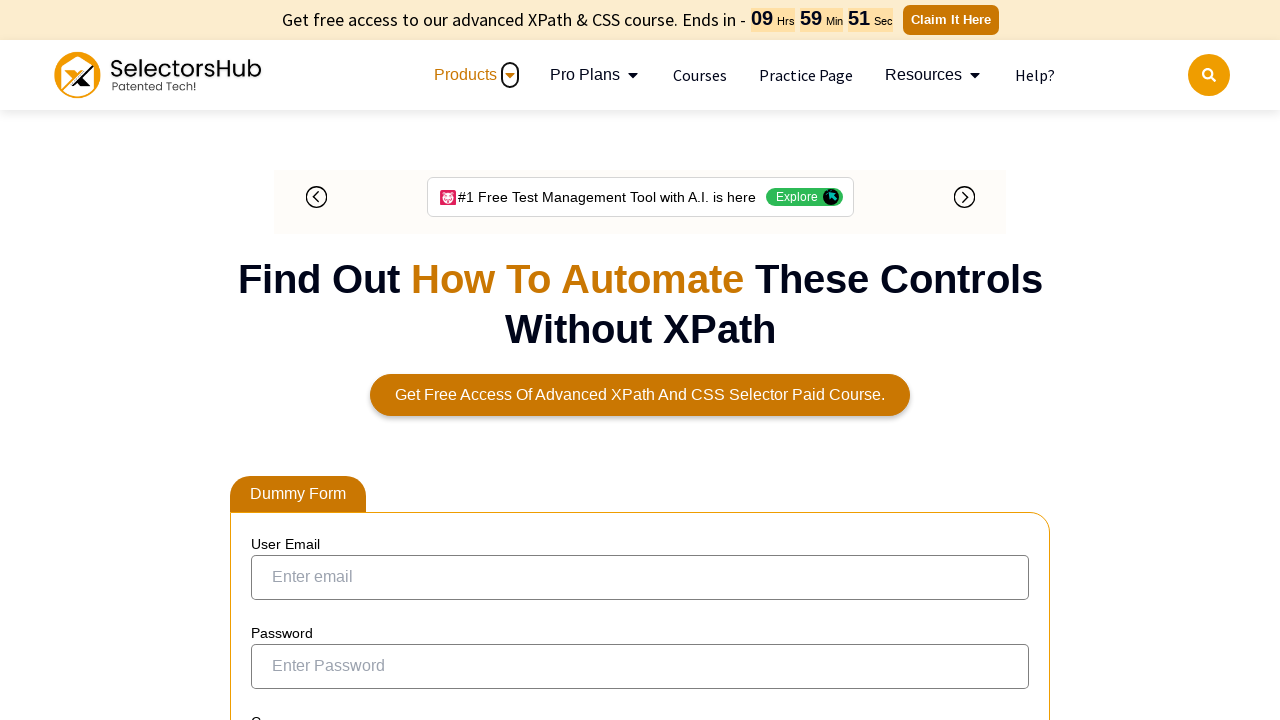

Located pizza input field through nested shadow DOM roots
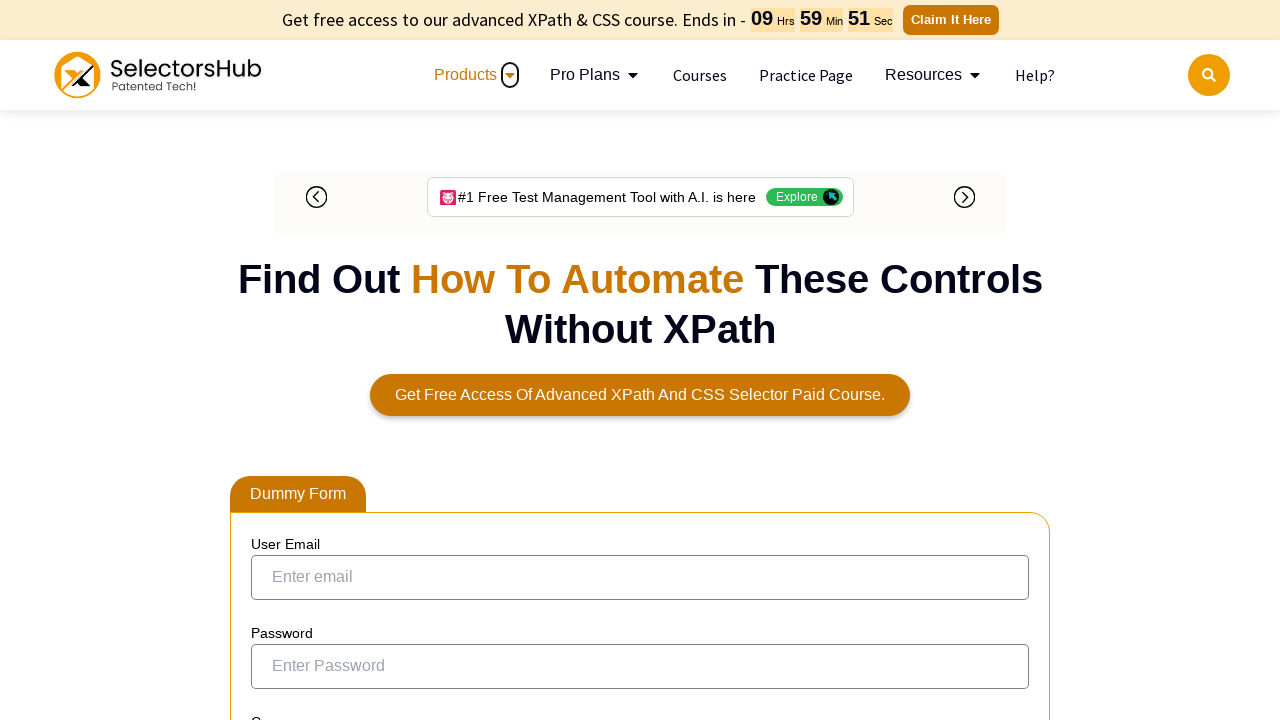

Filled pizza input field with 'farmhouse' on #userName >> div#app2 >> #pizza
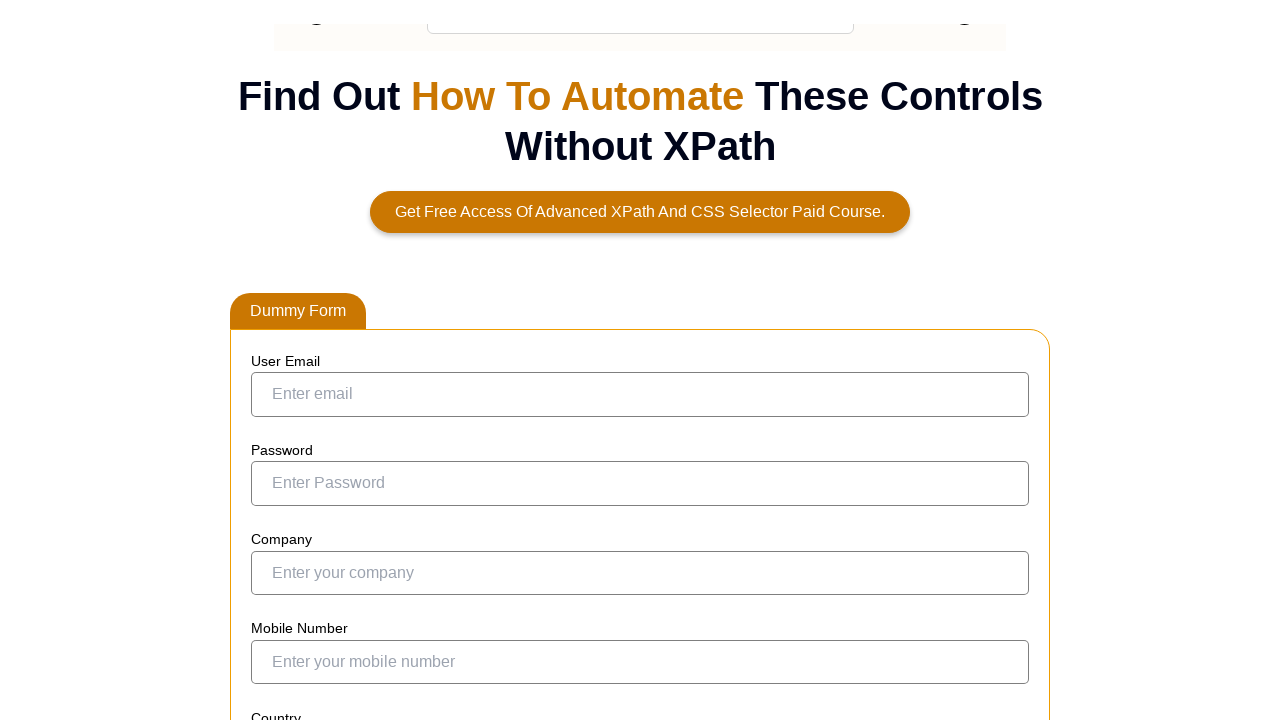

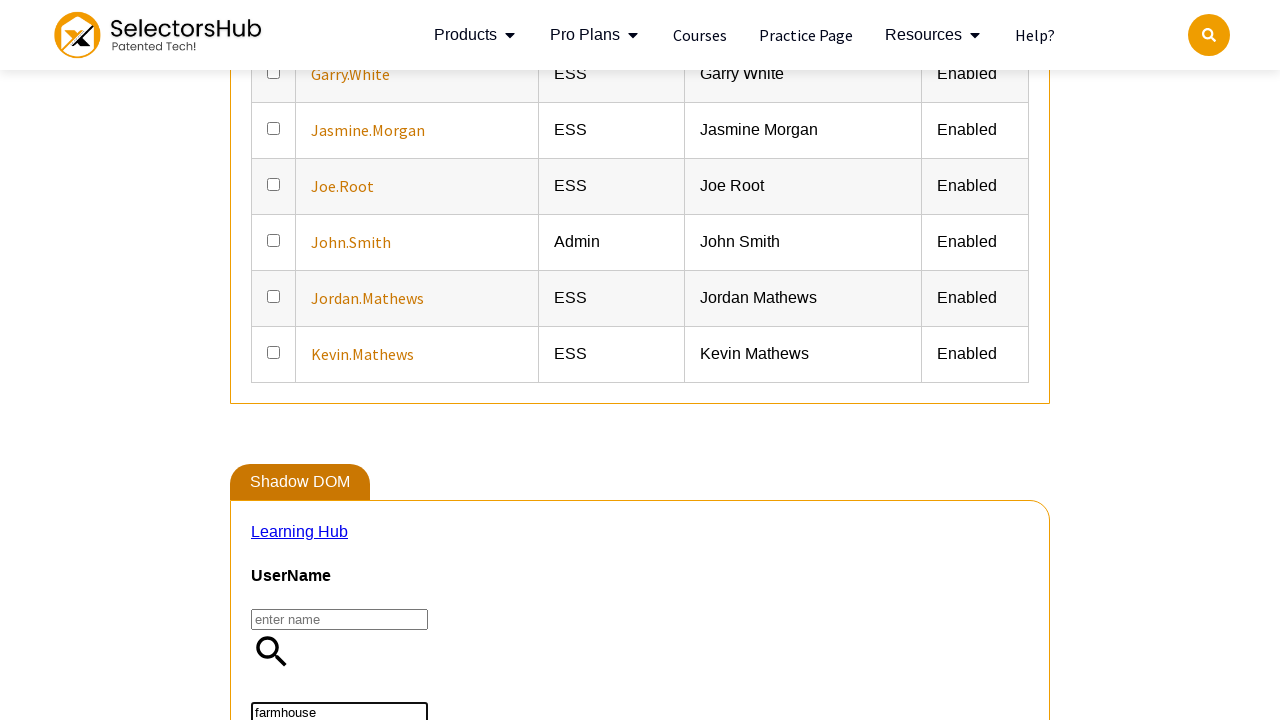